Tests navigation to the "탐나수" (Tamna water/seafood) category from the top menu

Starting URL: https://mall.ejeju.net/main/index.do

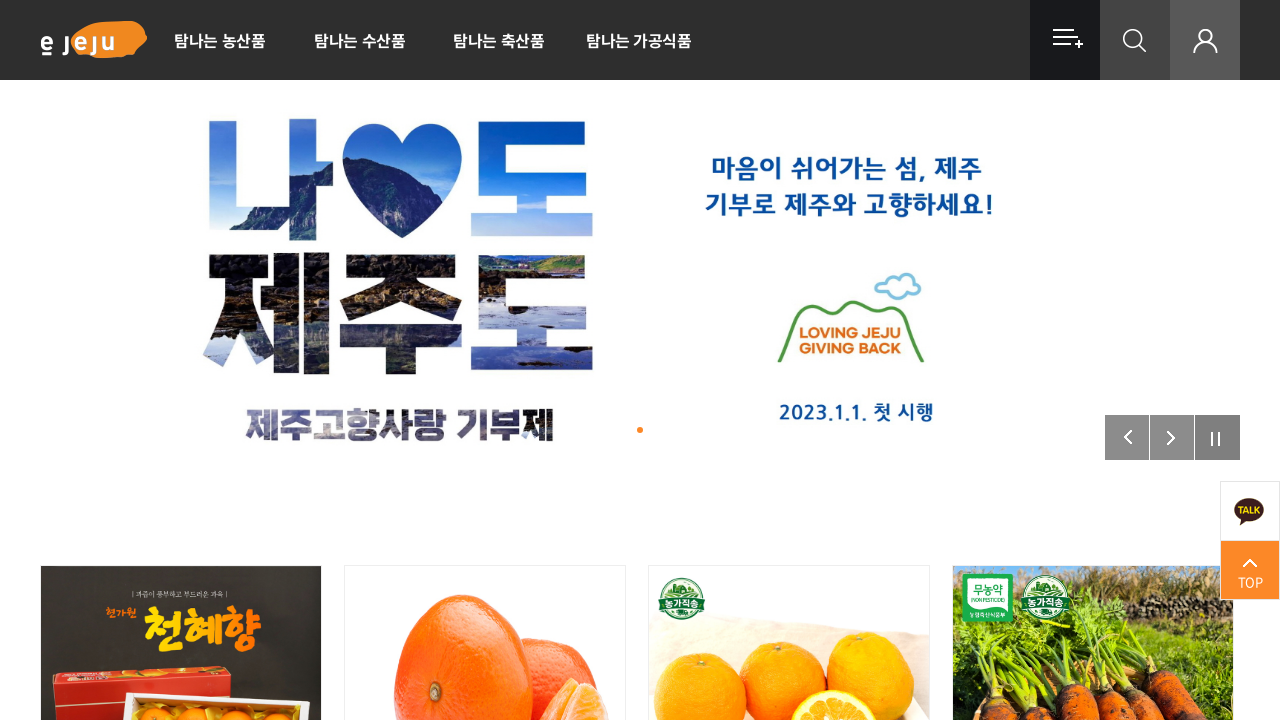

Clicked on the '탐나수' (Tamna water/seafood) category menu item at (499, 40) on xpath=//*[@id="gnb"]/ul[2]/li[1]/ul/li[3]/a
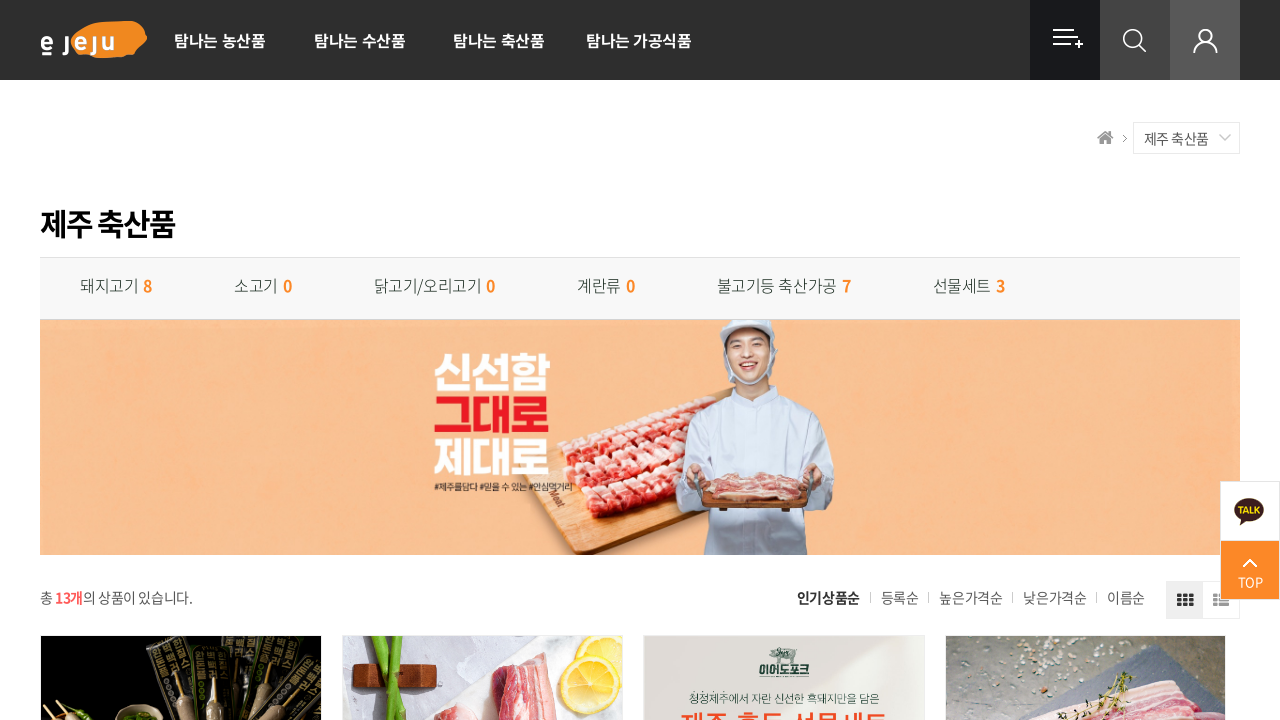

Category page loaded successfully (networkidle state reached)
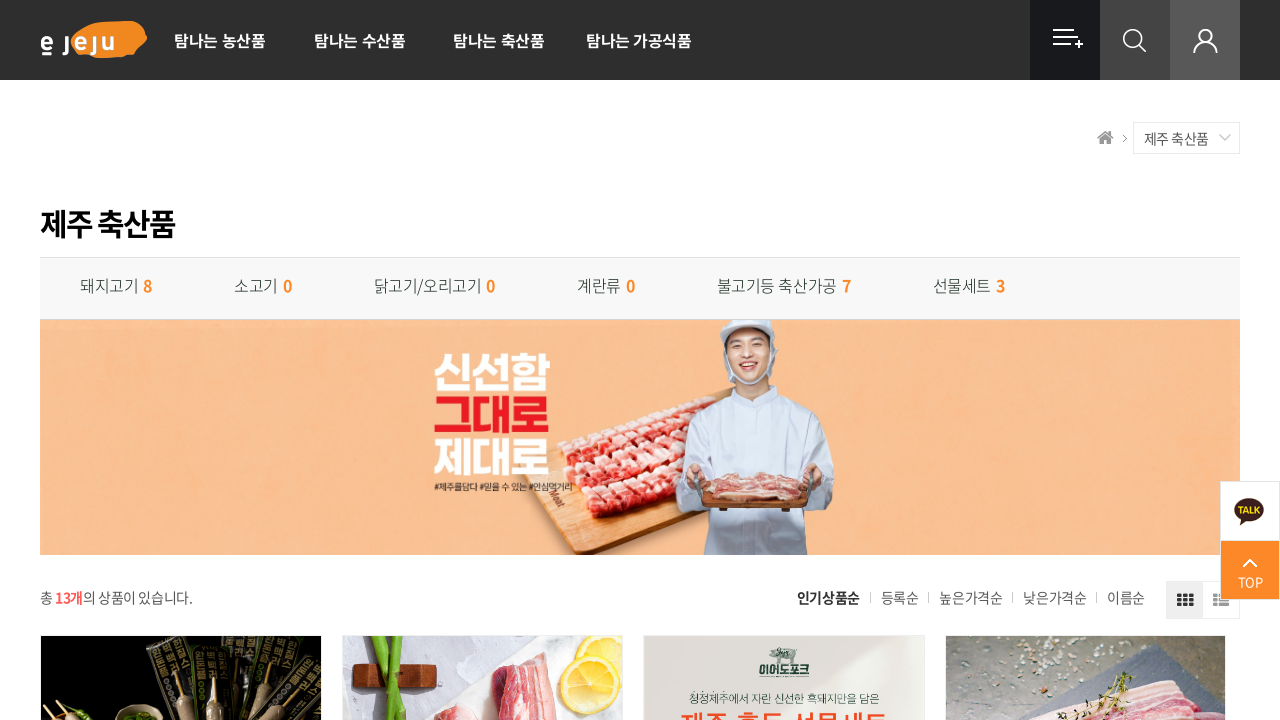

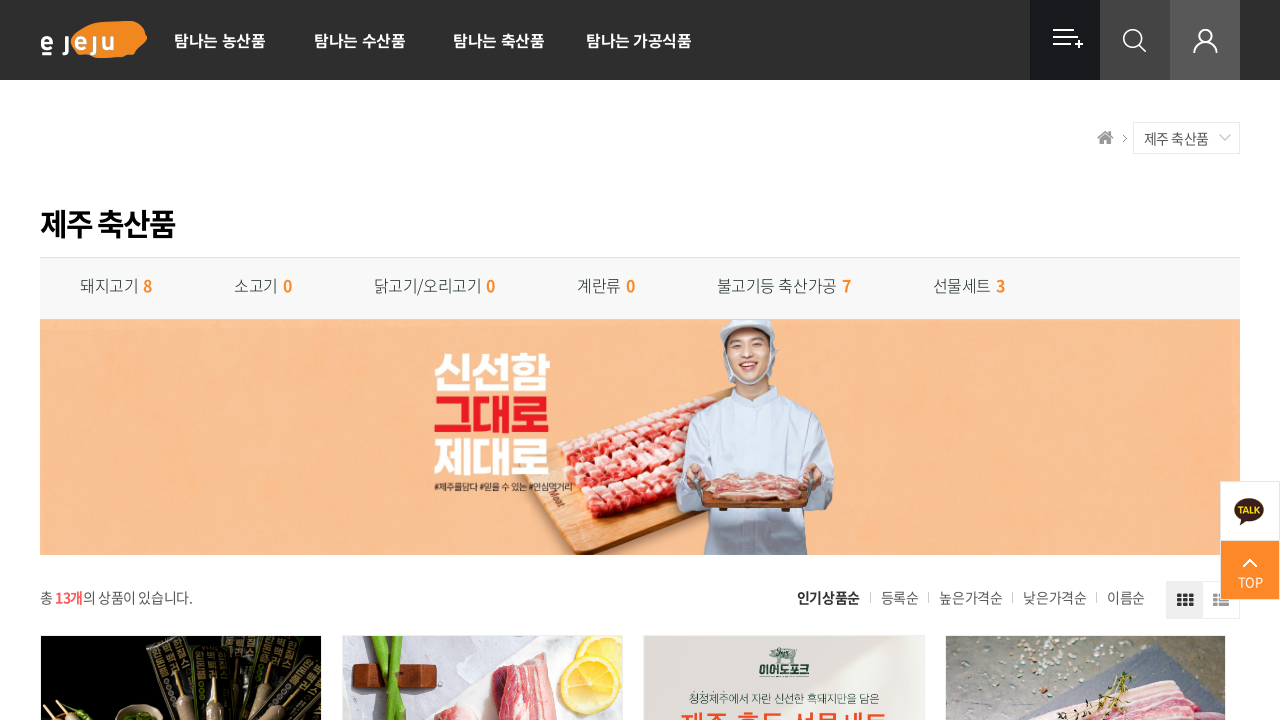